Tests autocomplete functionality by typing partial text and selecting a specific country from the dropdown suggestions

Starting URL: https://rahulshettyacademy.com/AutomationPractice/

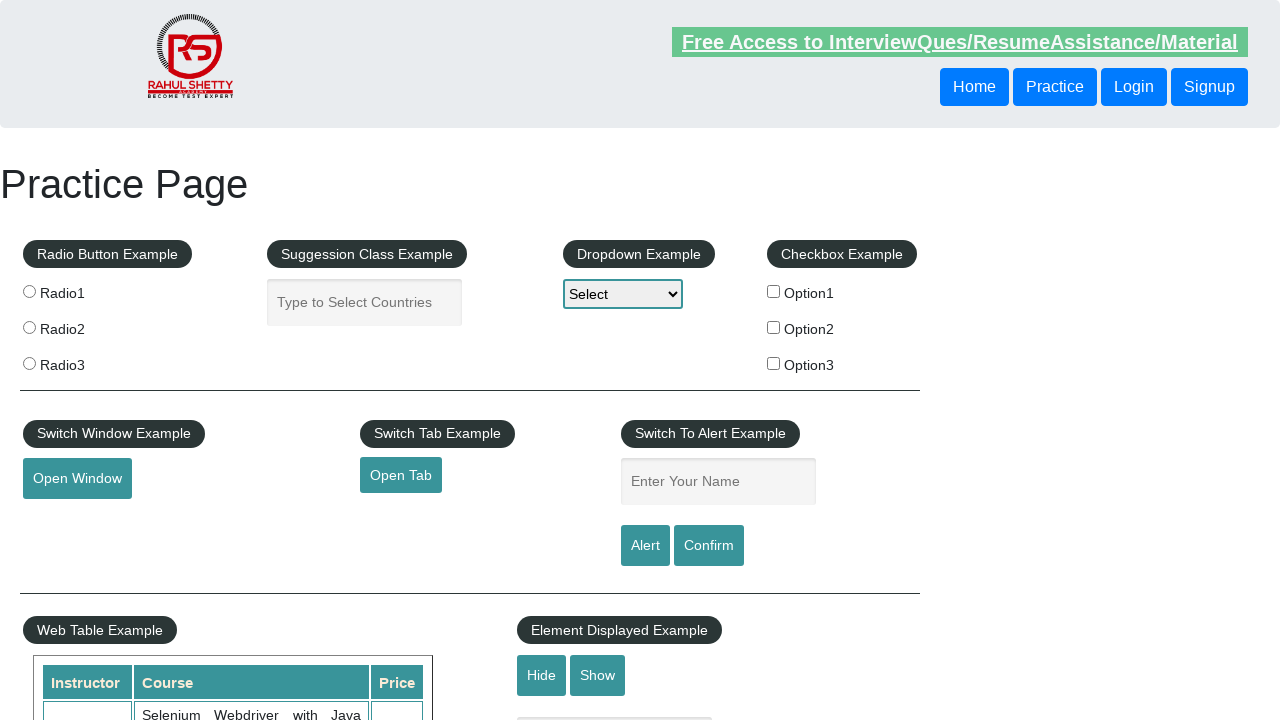

Filled autocomplete field with 'ger' on #autocomplete
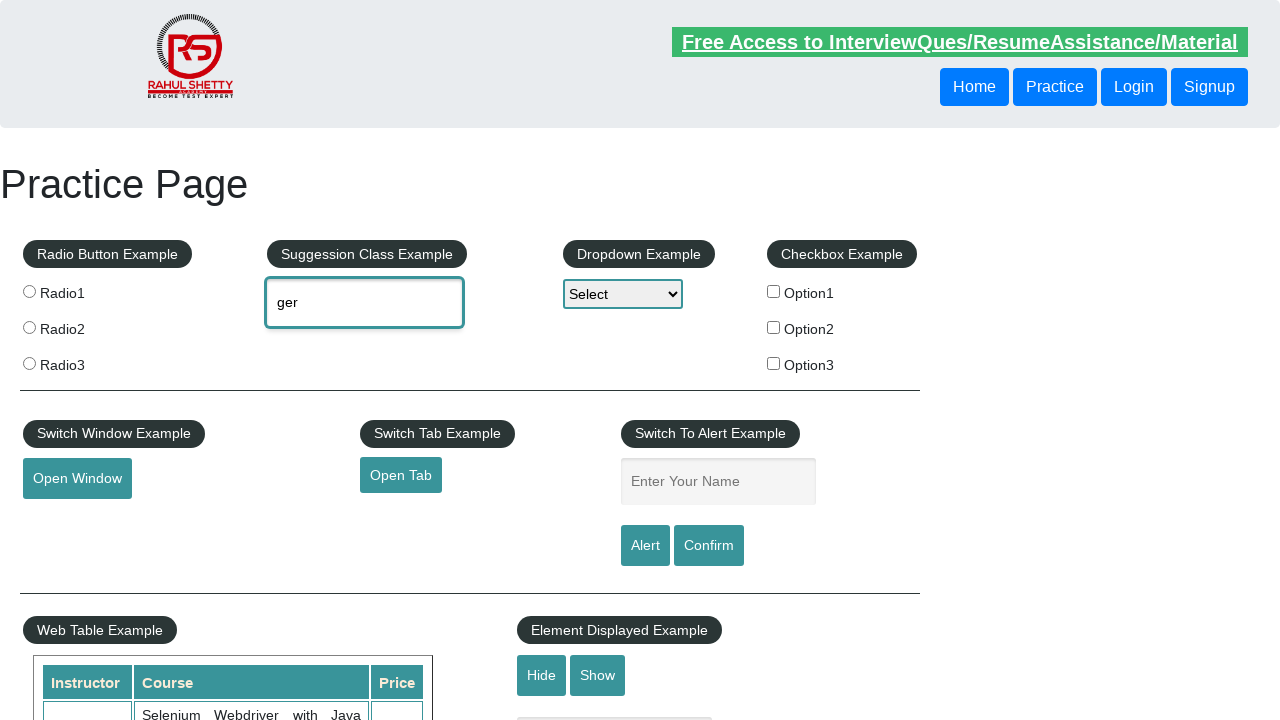

Autocomplete dropdown appeared
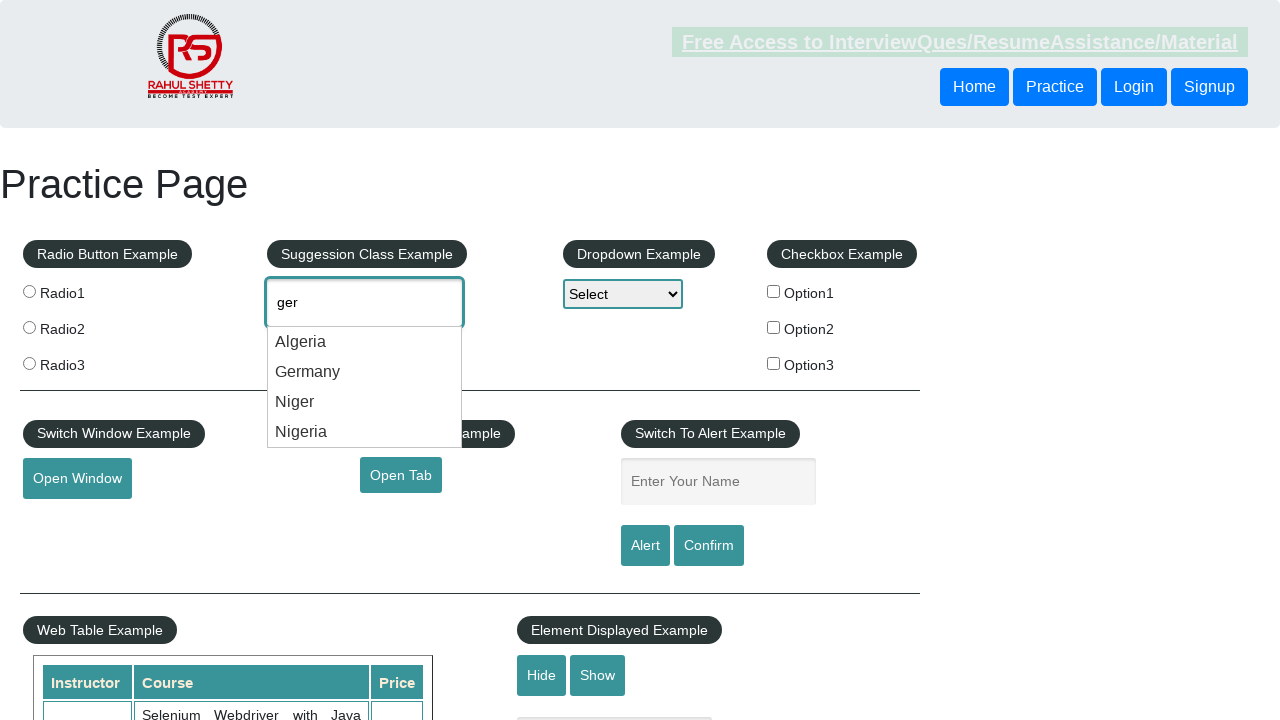

Retrieved all country options from dropdown
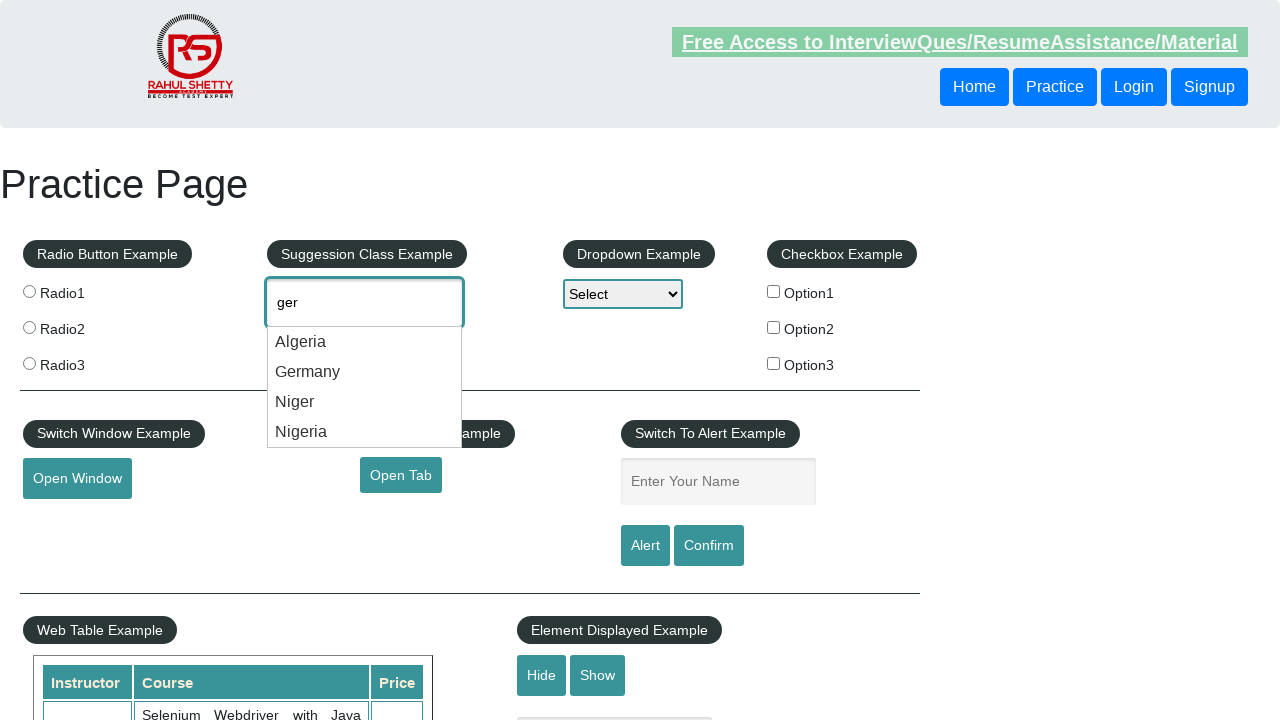

Selected 'Germany' from the autocomplete dropdown at (365, 372) on xpath=//ul[@id='ui-id-1']/li >> nth=1
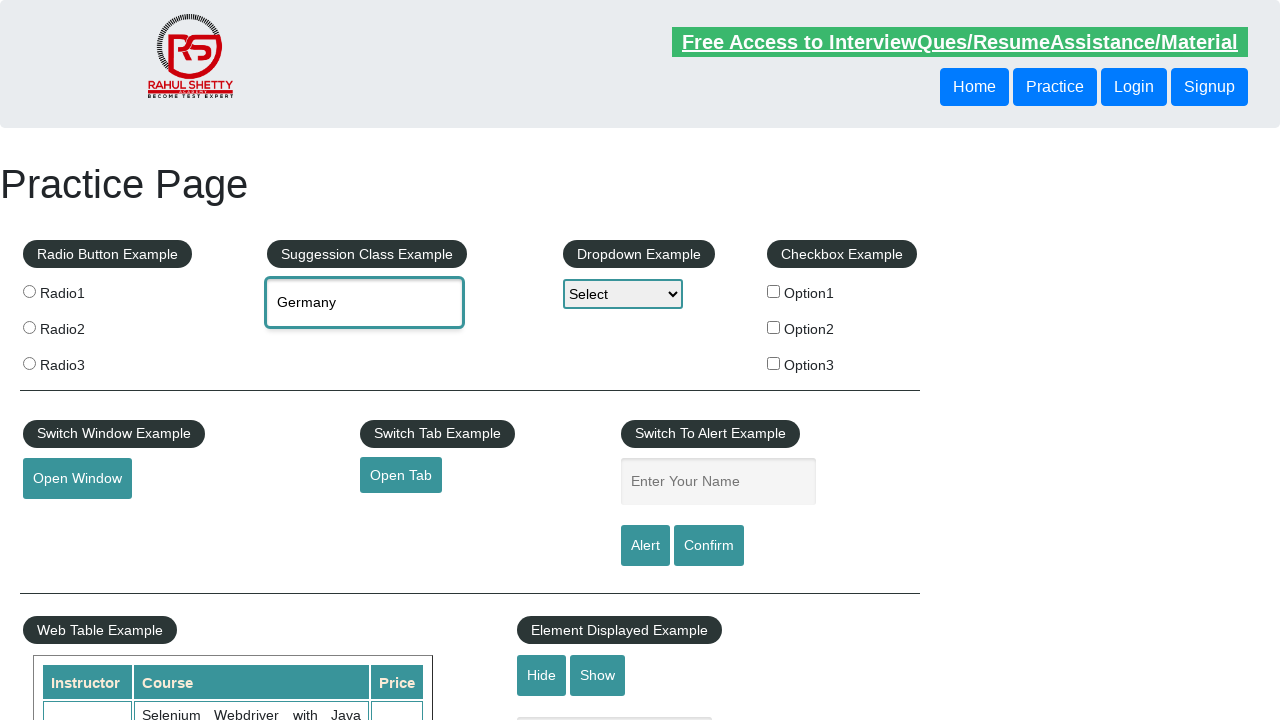

Verified autocomplete field contains 'Germany'
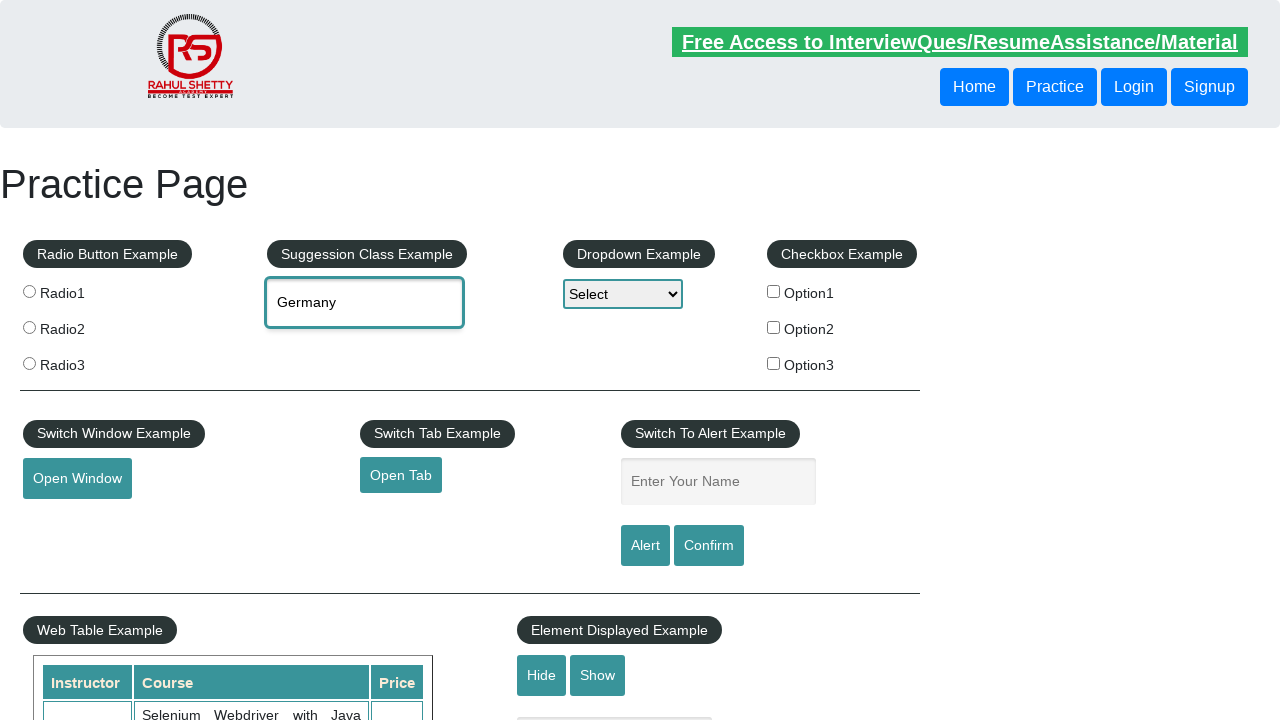

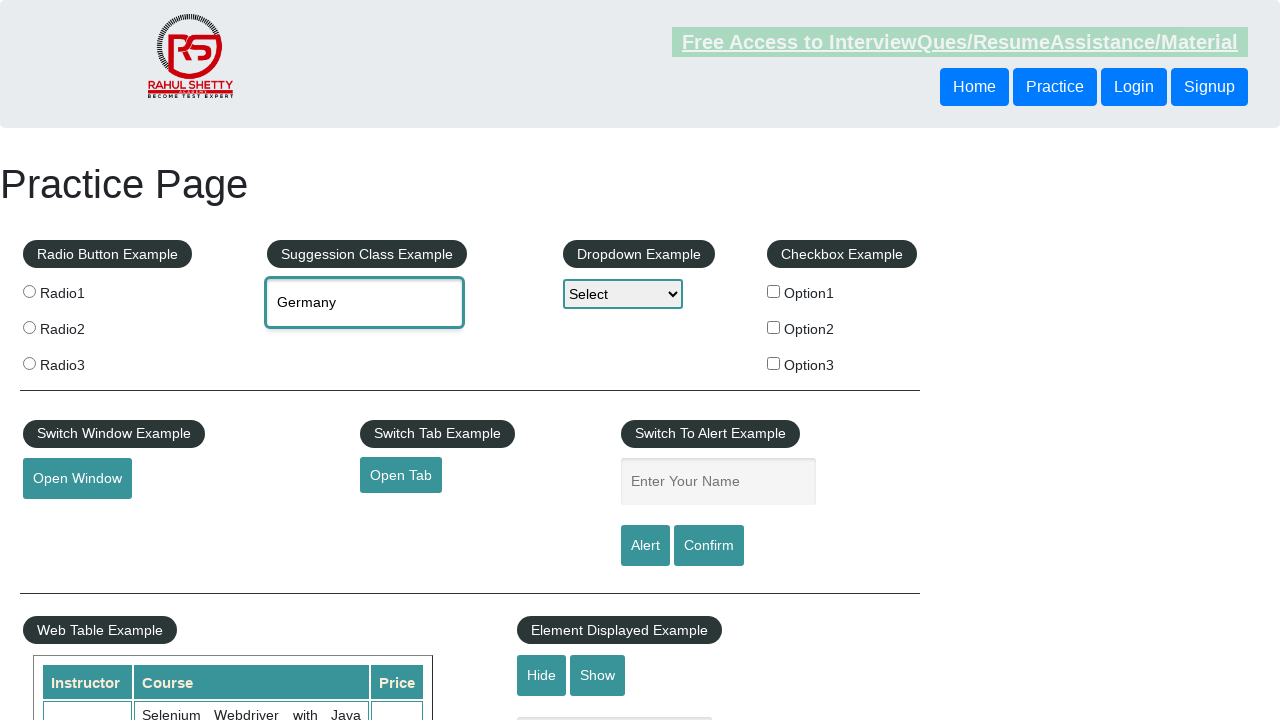